Tests drag and drop functionality on jQuery UI demo page by dragging an element to a drop target and back

Starting URL: https://jqueryui.com/droppable/

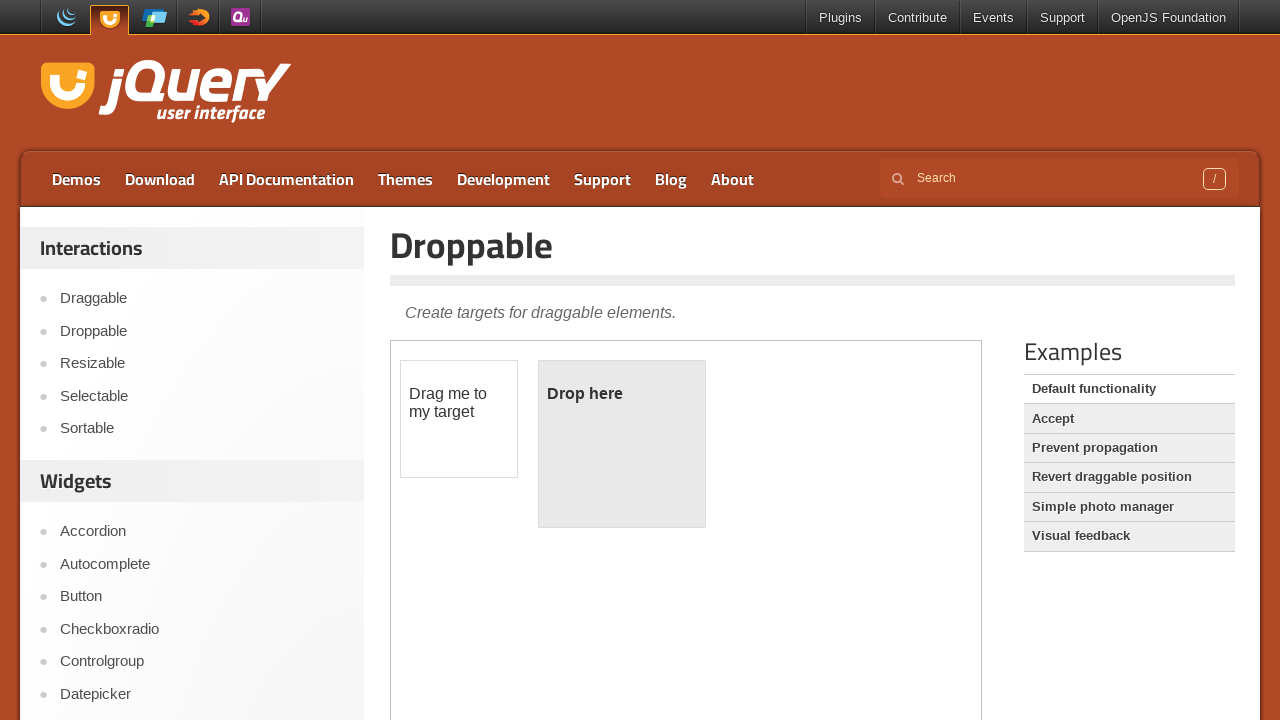

Located the iframe containing the drag and drop demo
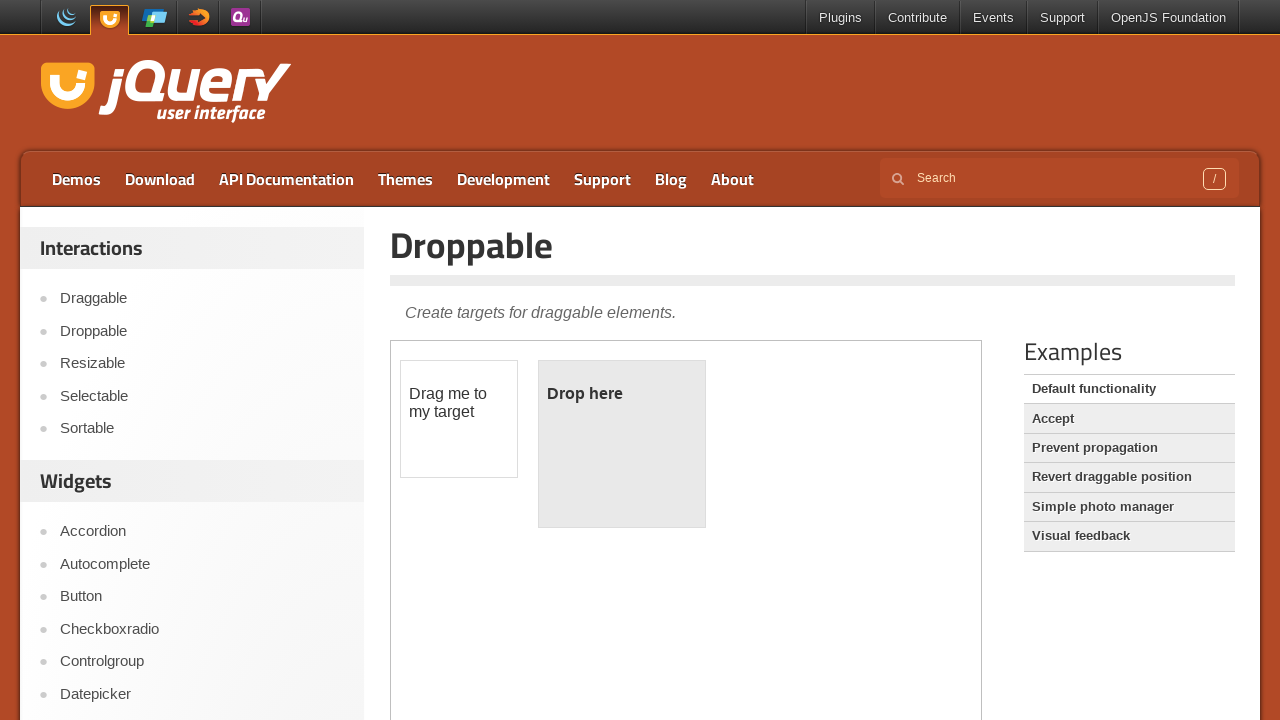

Located the draggable element
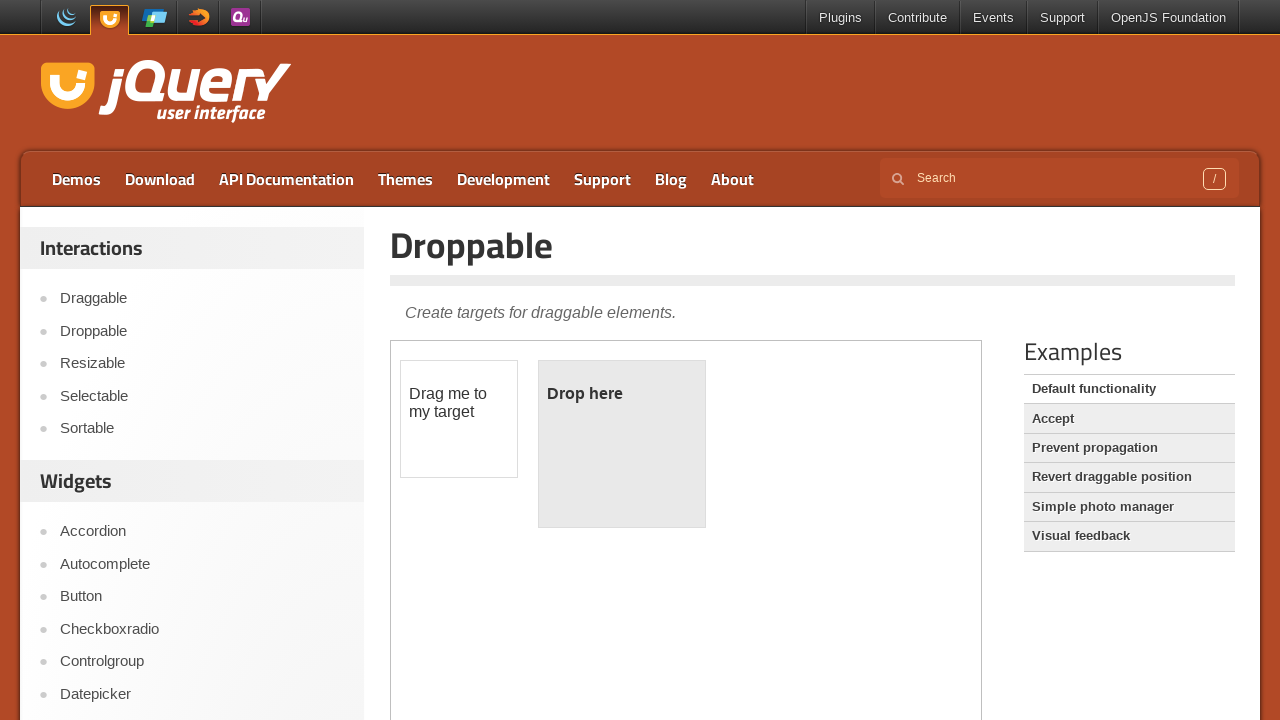

Located the droppable target element
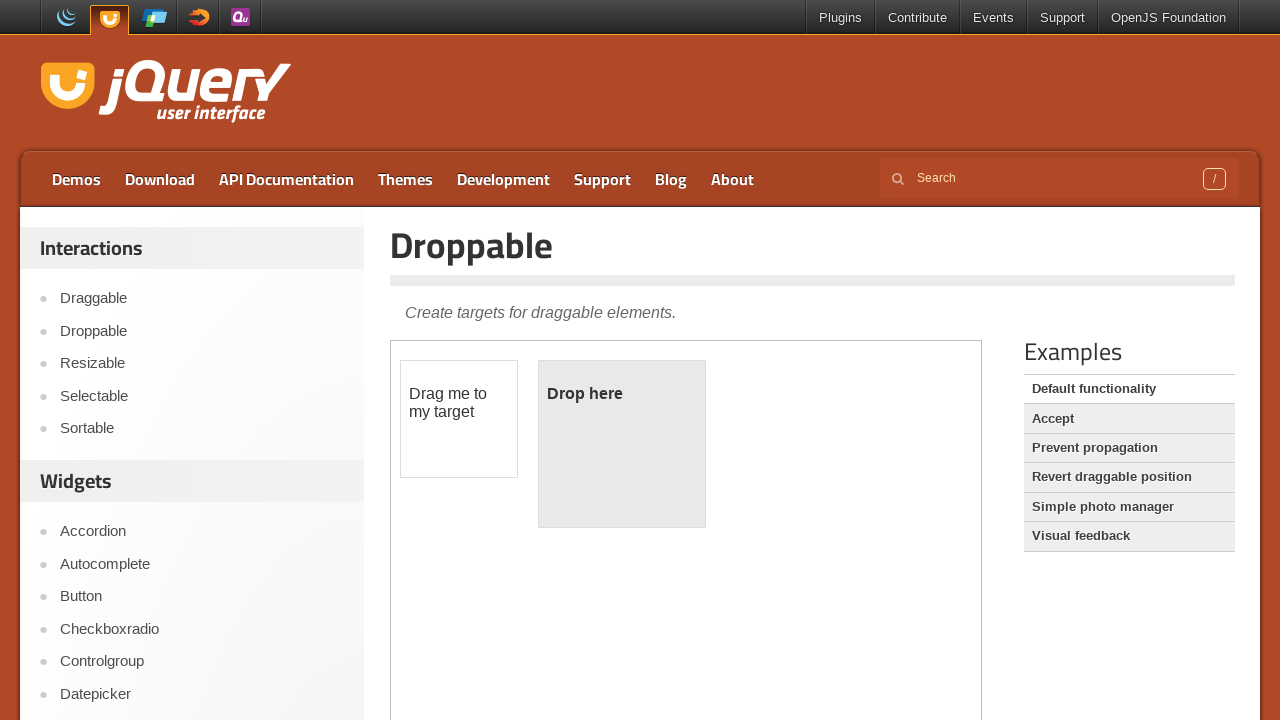

Retrieved bounding box for draggable element
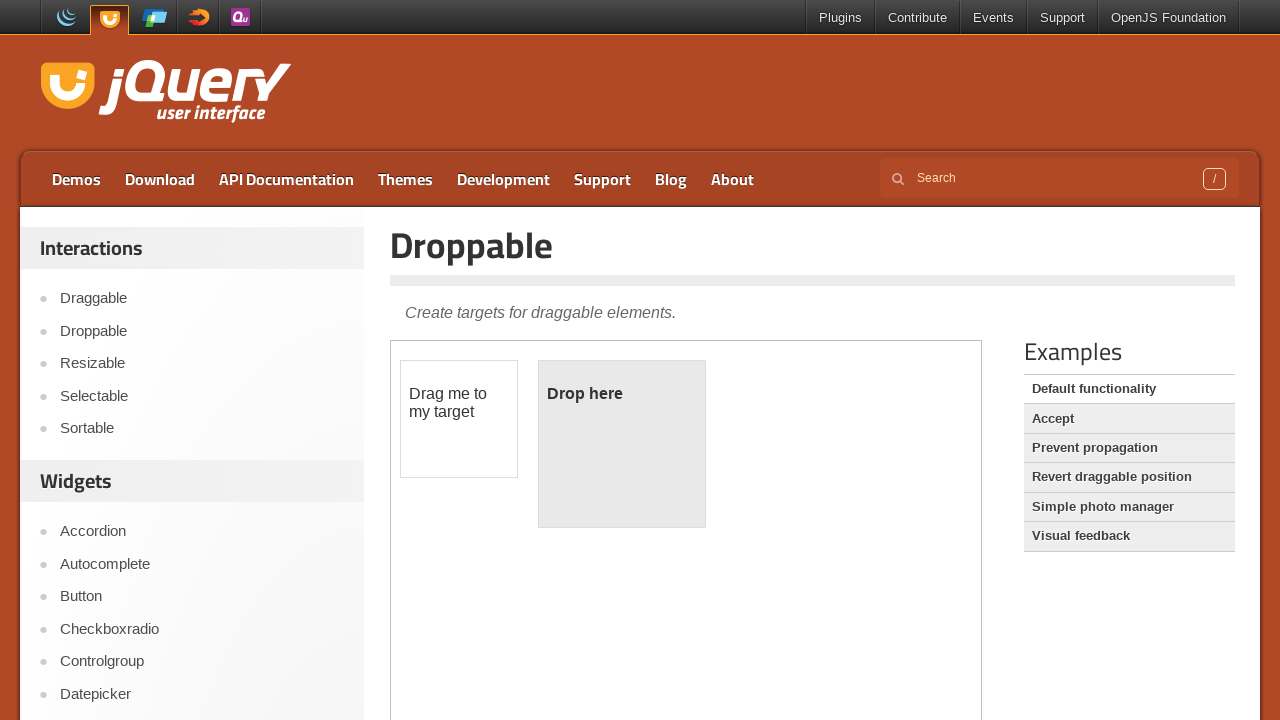

Retrieved bounding box for droppable element
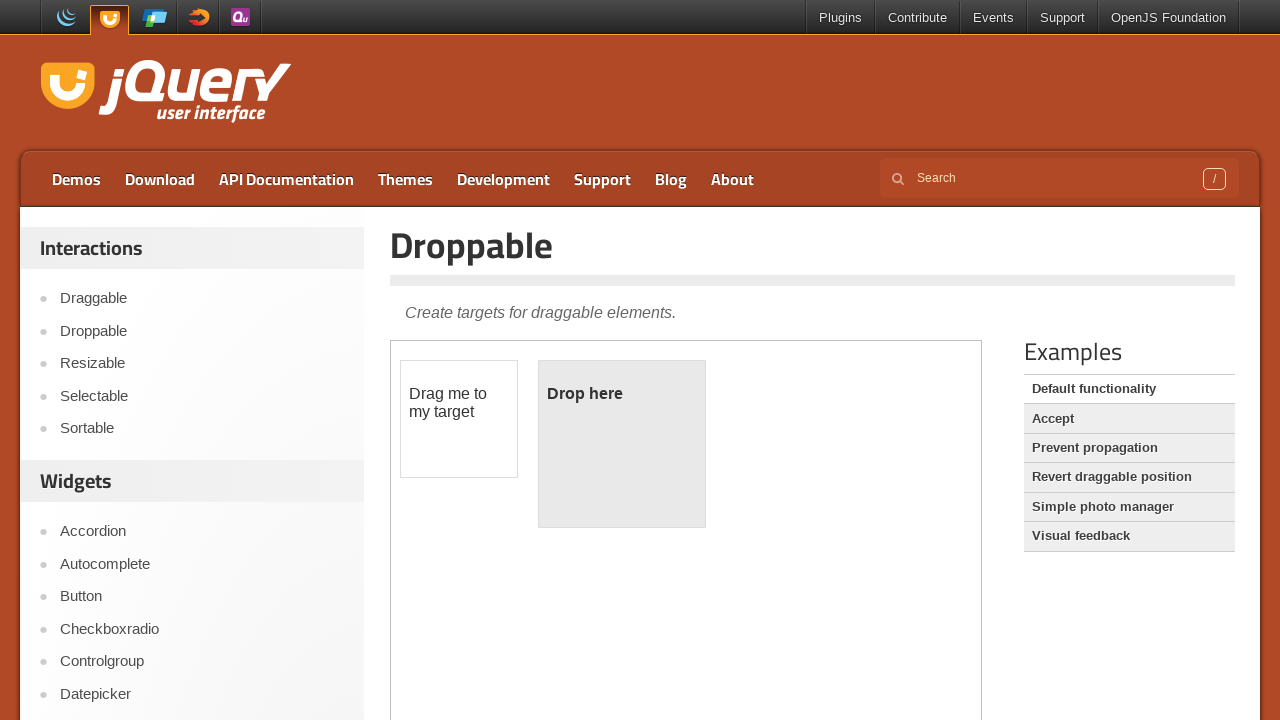

Moved mouse to center of draggable element at (459, 419)
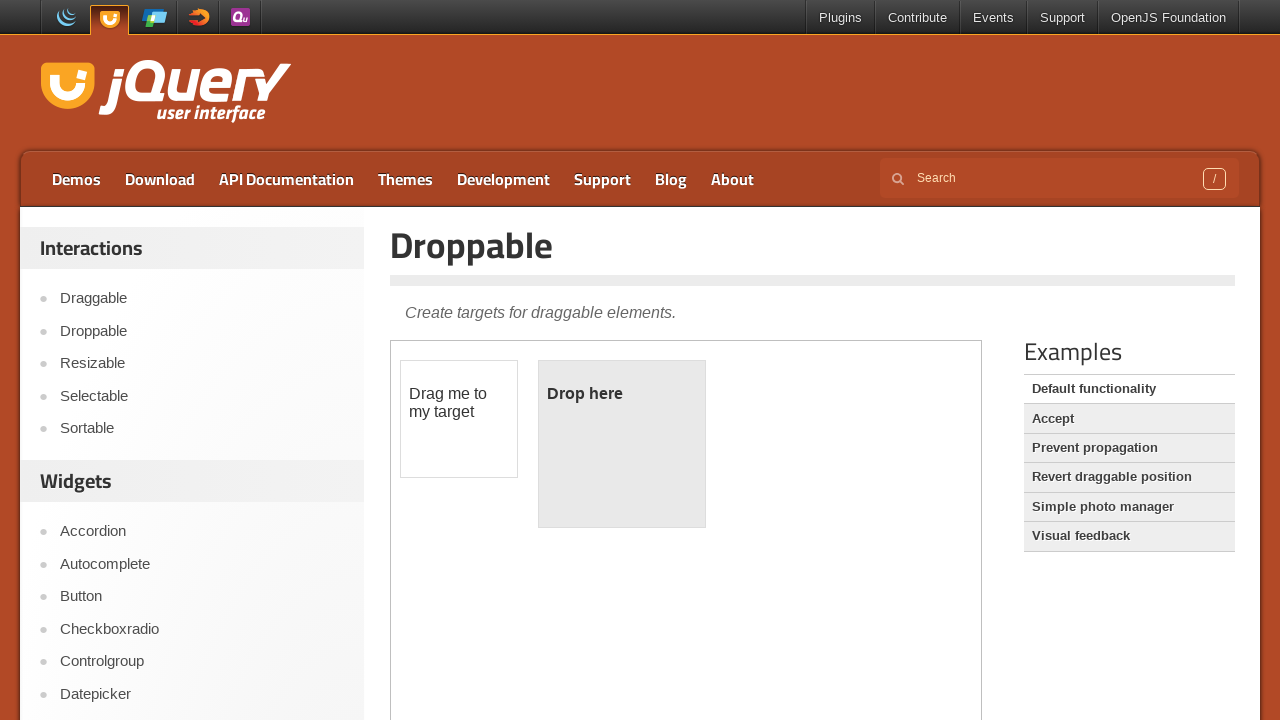

Pressed mouse button down on draggable element at (459, 419)
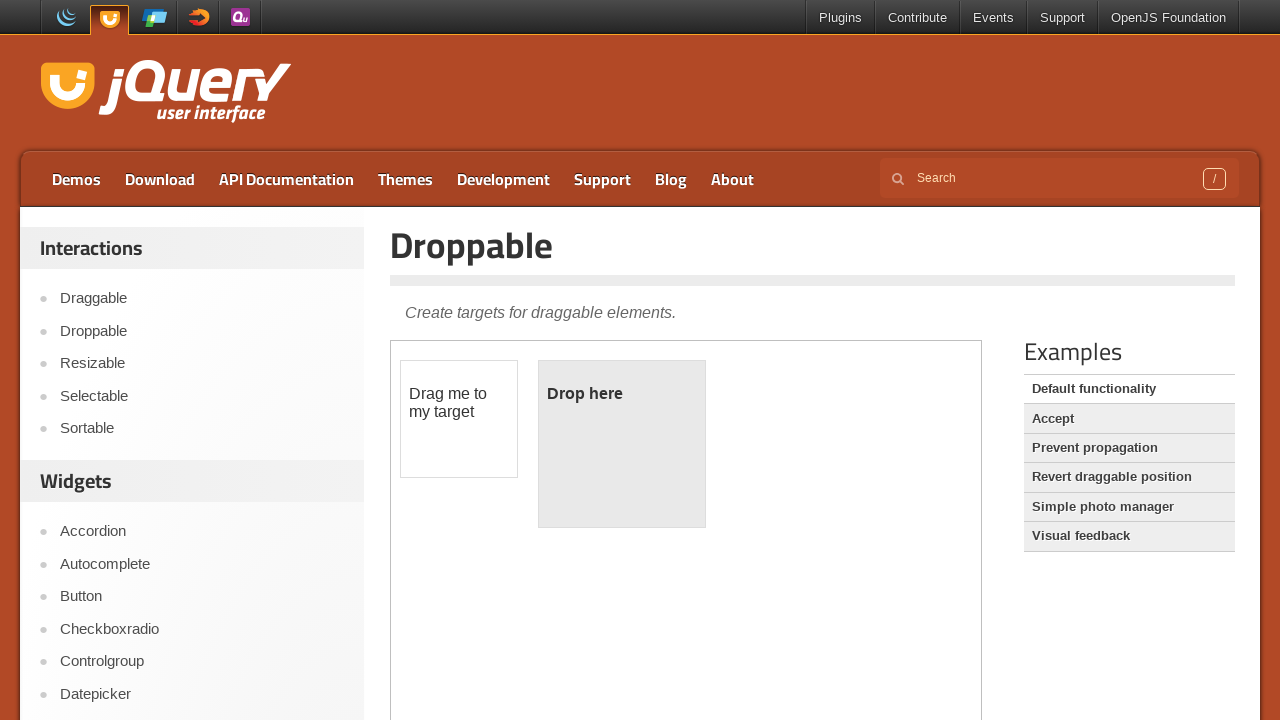

Dragged element to center of droppable target at (622, 444)
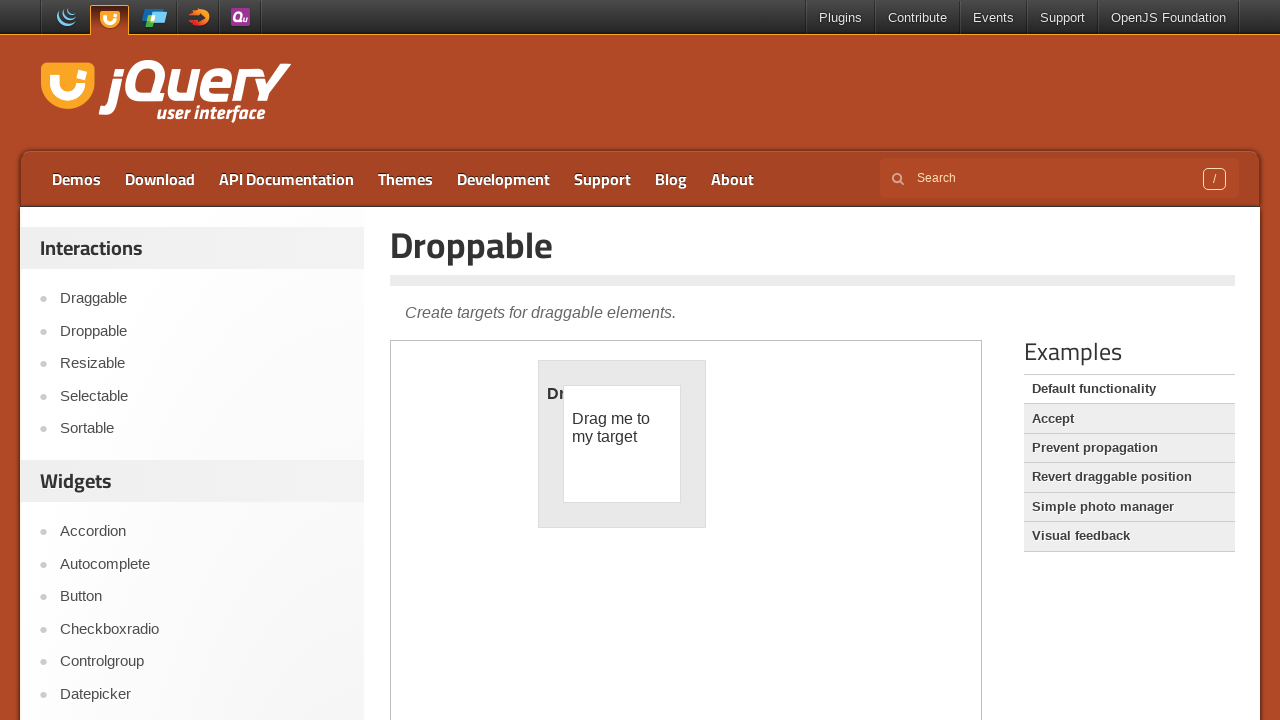

Released mouse button, dropping element on target at (622, 444)
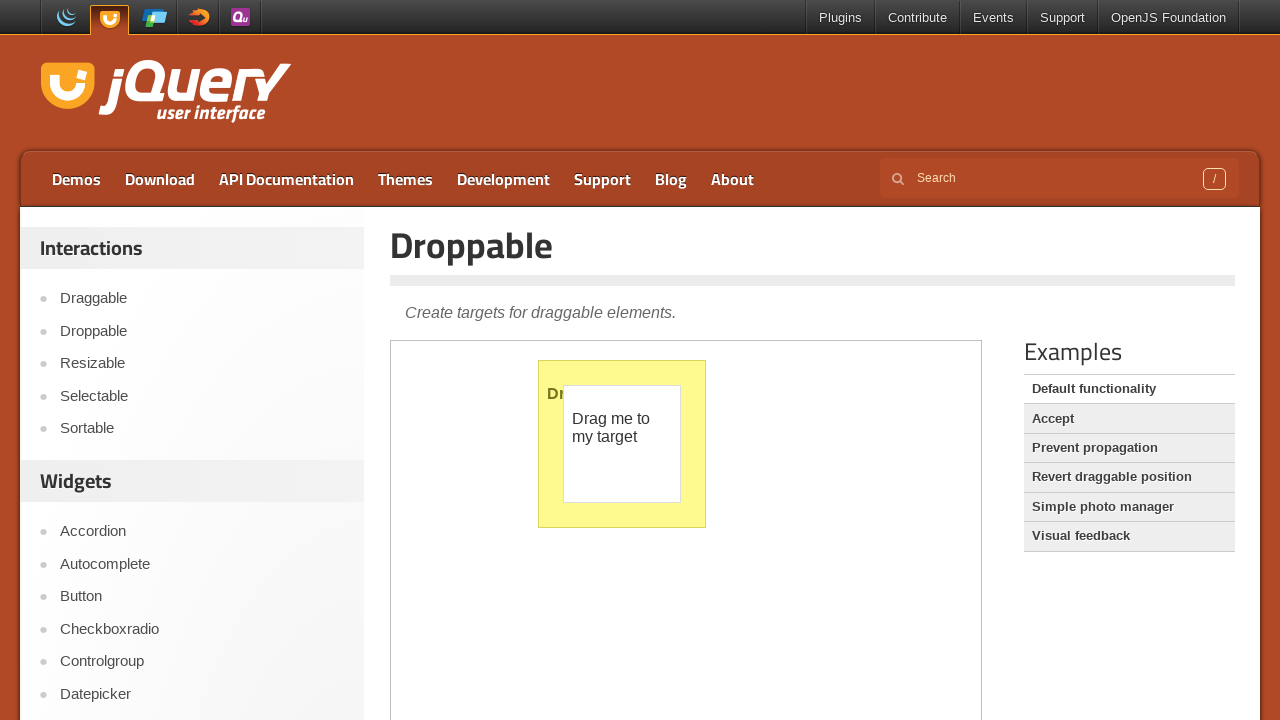

Waited 1000ms for drop animation to complete
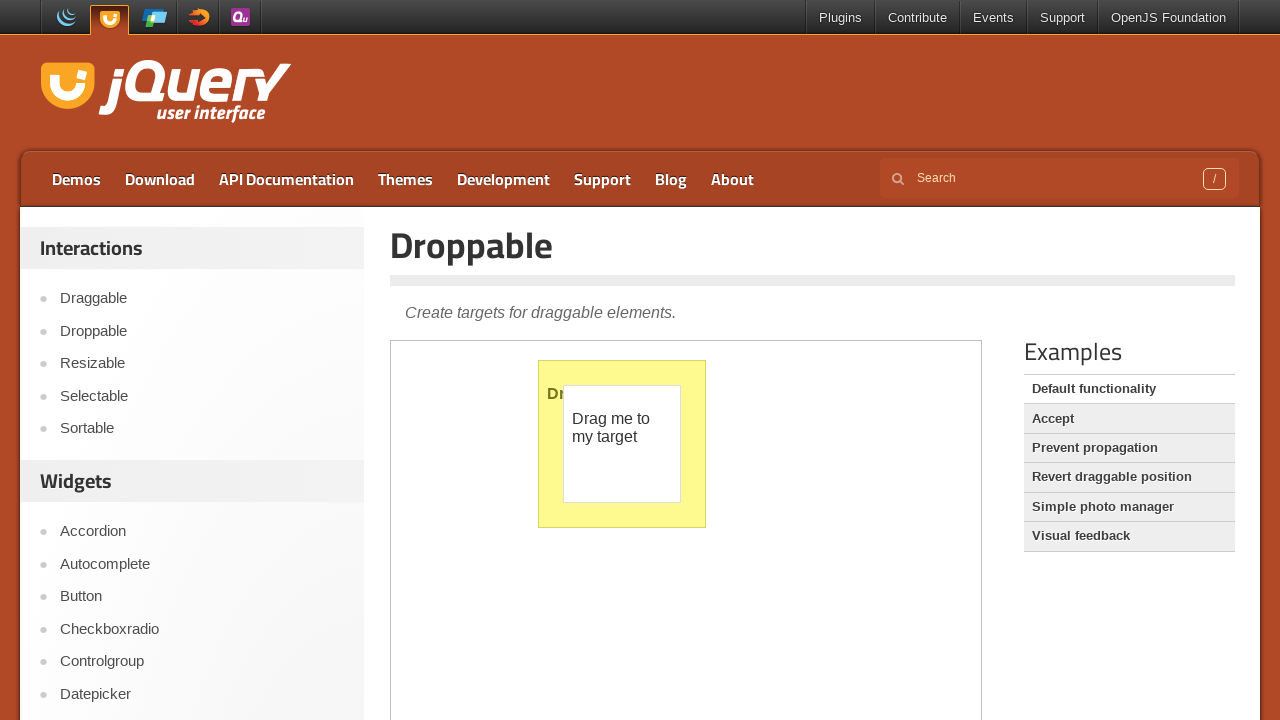

Moved mouse to center of droppable element to drag back at (622, 444)
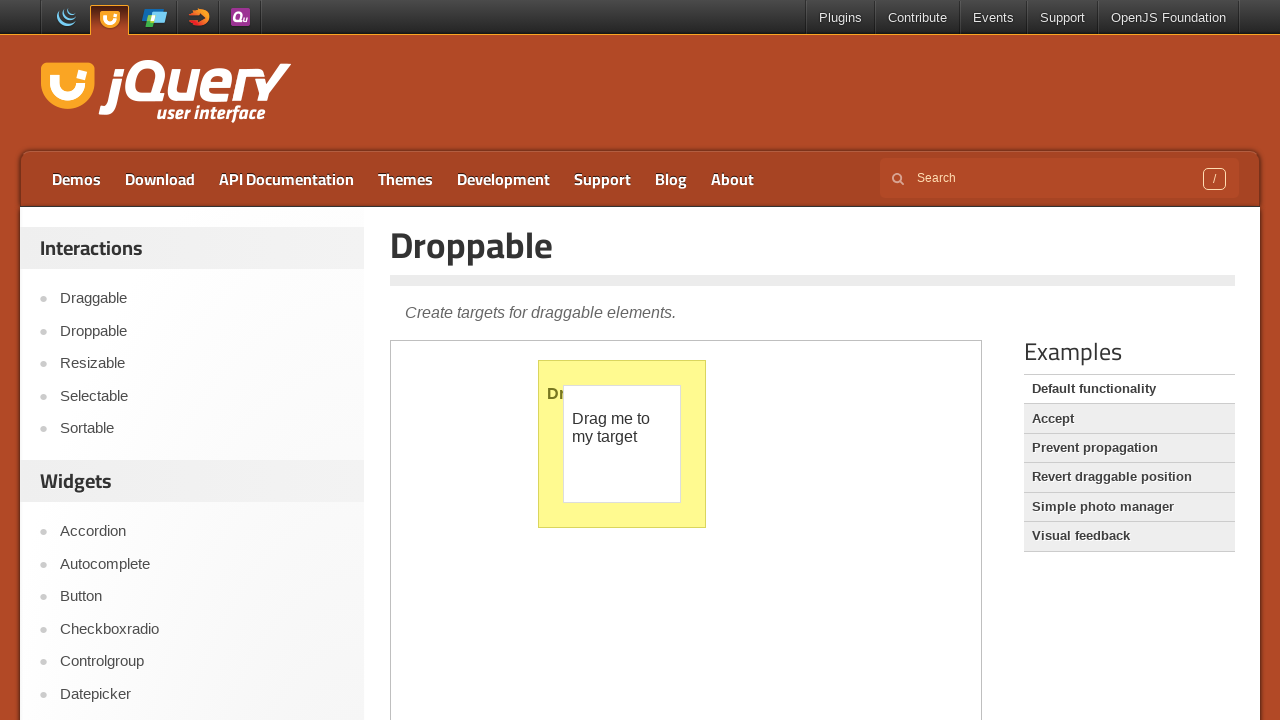

Pressed mouse button down on droppable element at (622, 444)
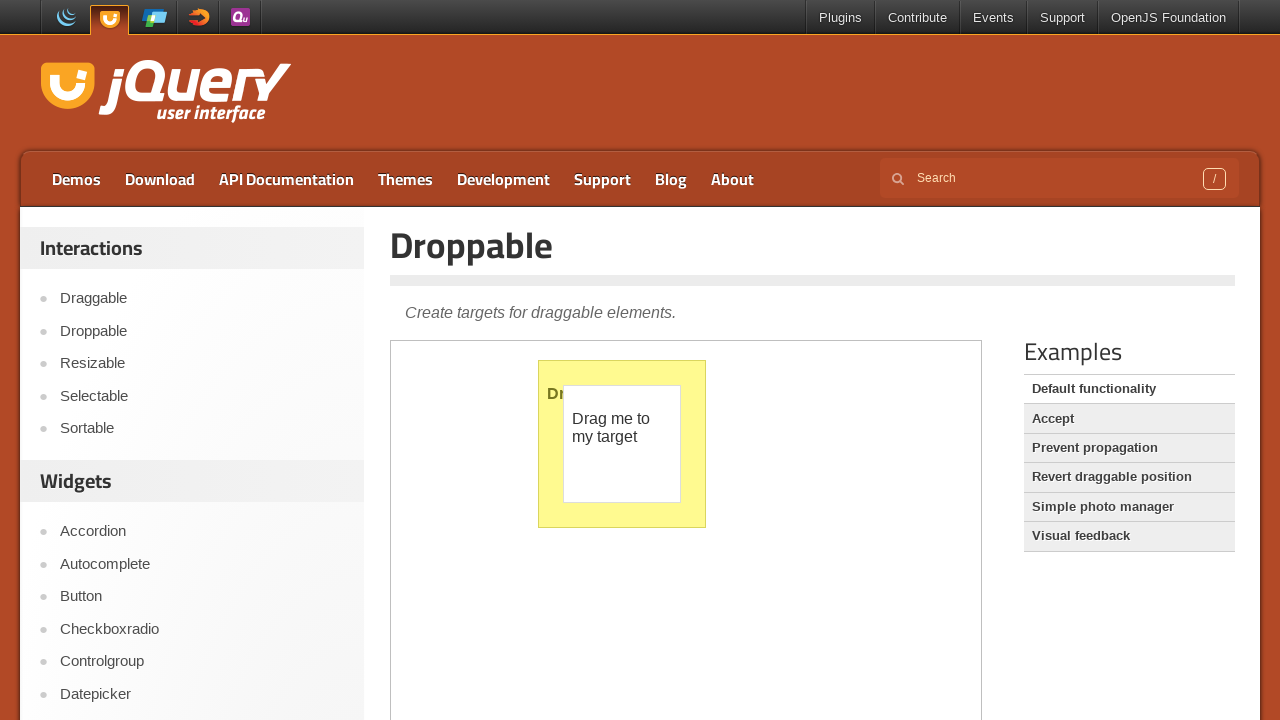

Dragged element back to original position at (459, 419)
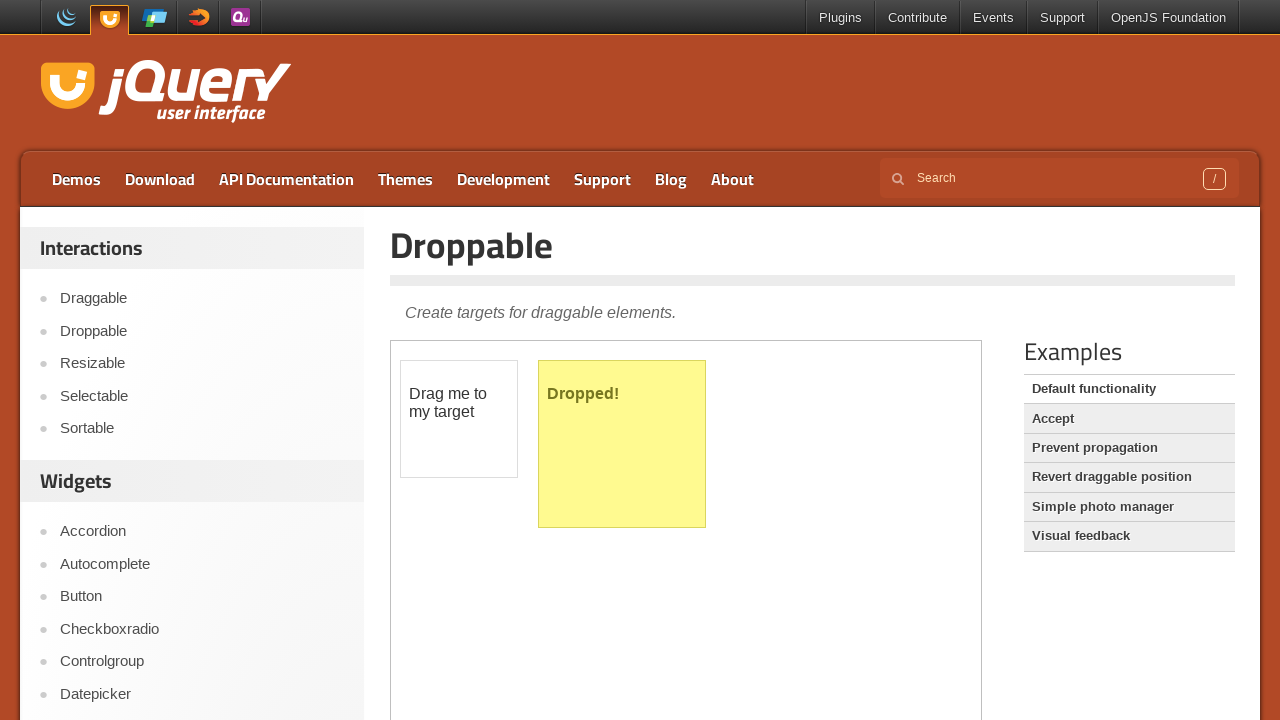

Released mouse button, completing drag back to original position at (459, 419)
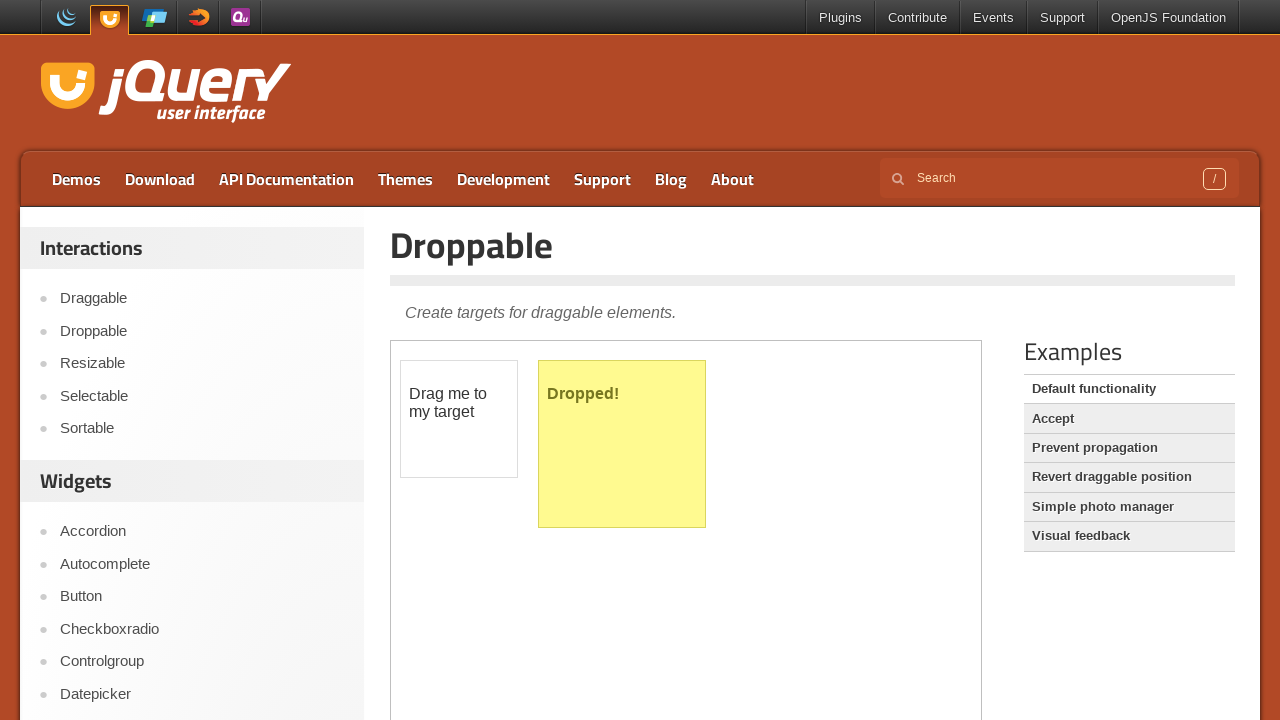

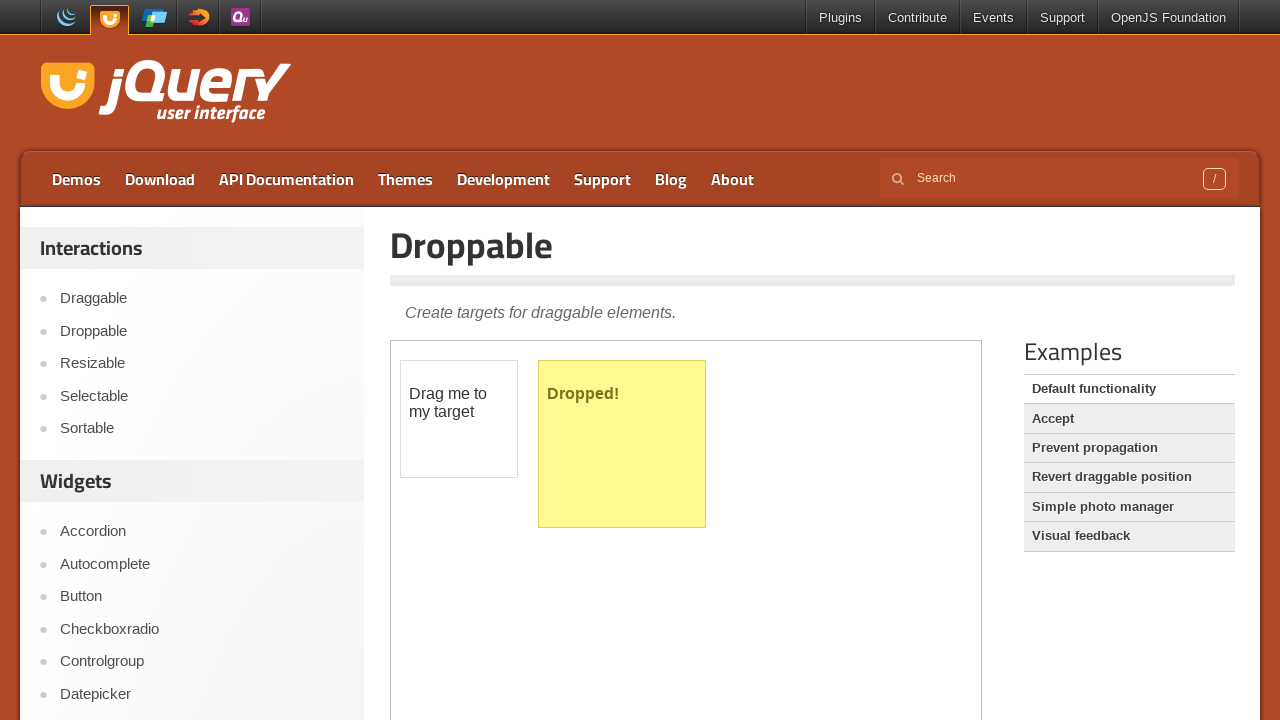